Tests navigation through the bookshop by clicking on category filters (Crime & Thrillers, Novels & Stories) and selecting a specific book (Larper Hee)

Starting URL: https://danube-web.shop/

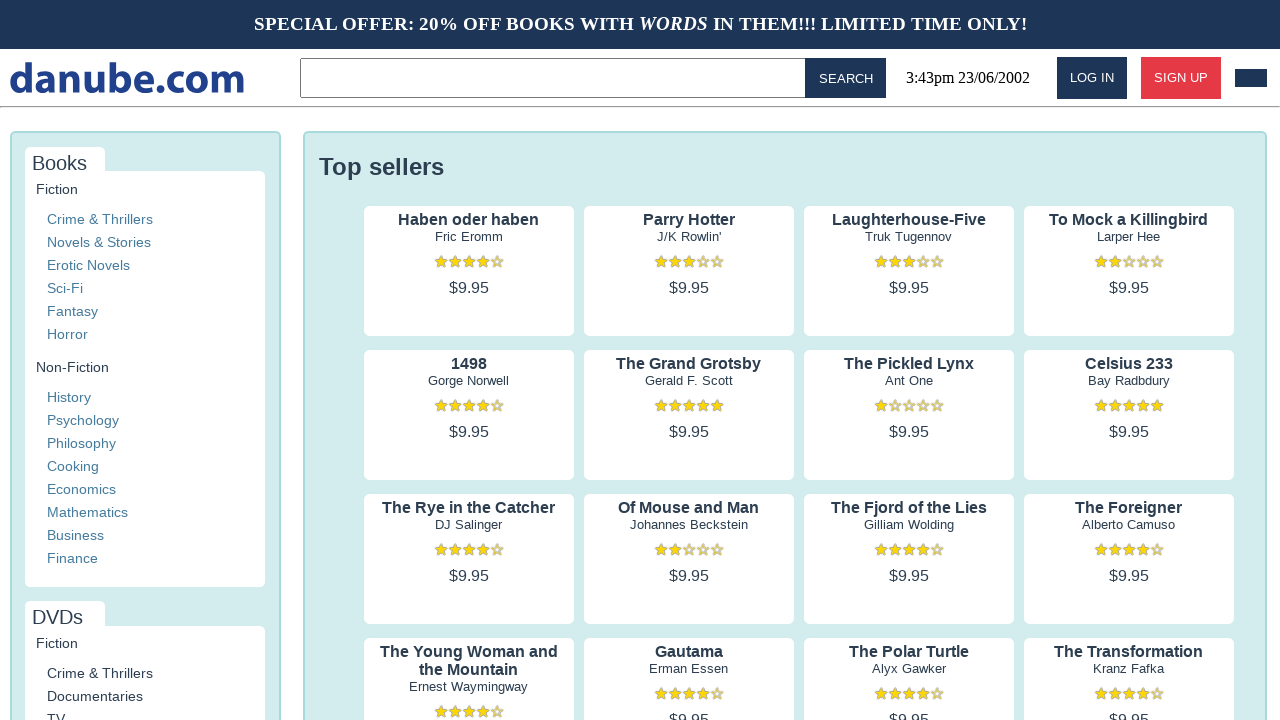

Clicked on Crime & Thrillers category filter at (100, 219) on a >> internal:has-text="Crime & Thrillers"i
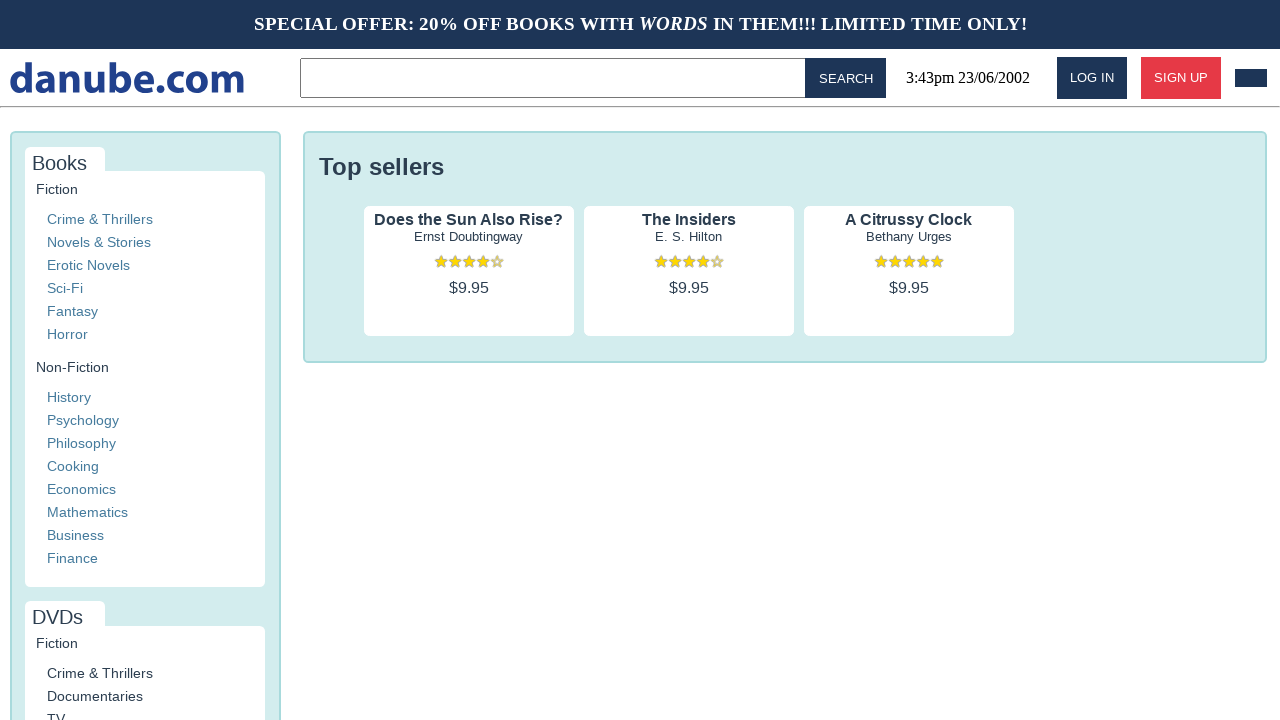

Clicked on Novels & Stories subcategory at (99, 242) on internal:text="Novels & Stories"i
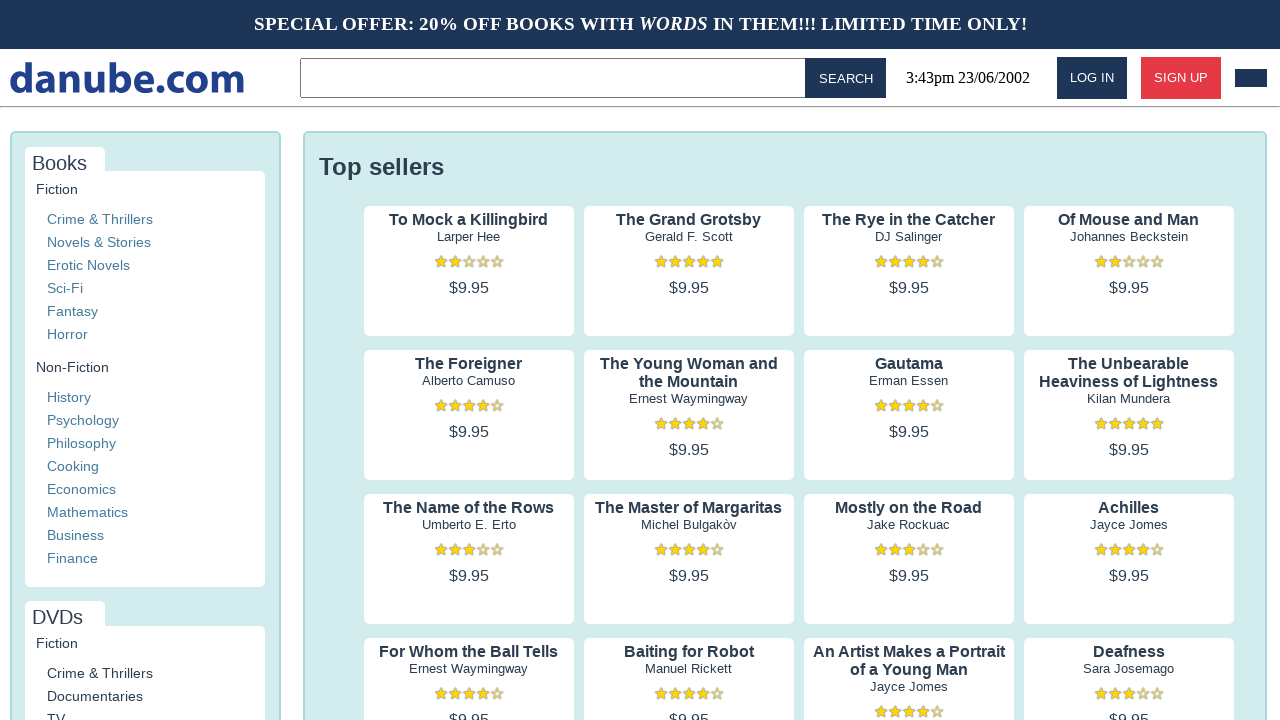

Clicked on Larper Hee book at (469, 237) on internal:text="Larper Hee"i
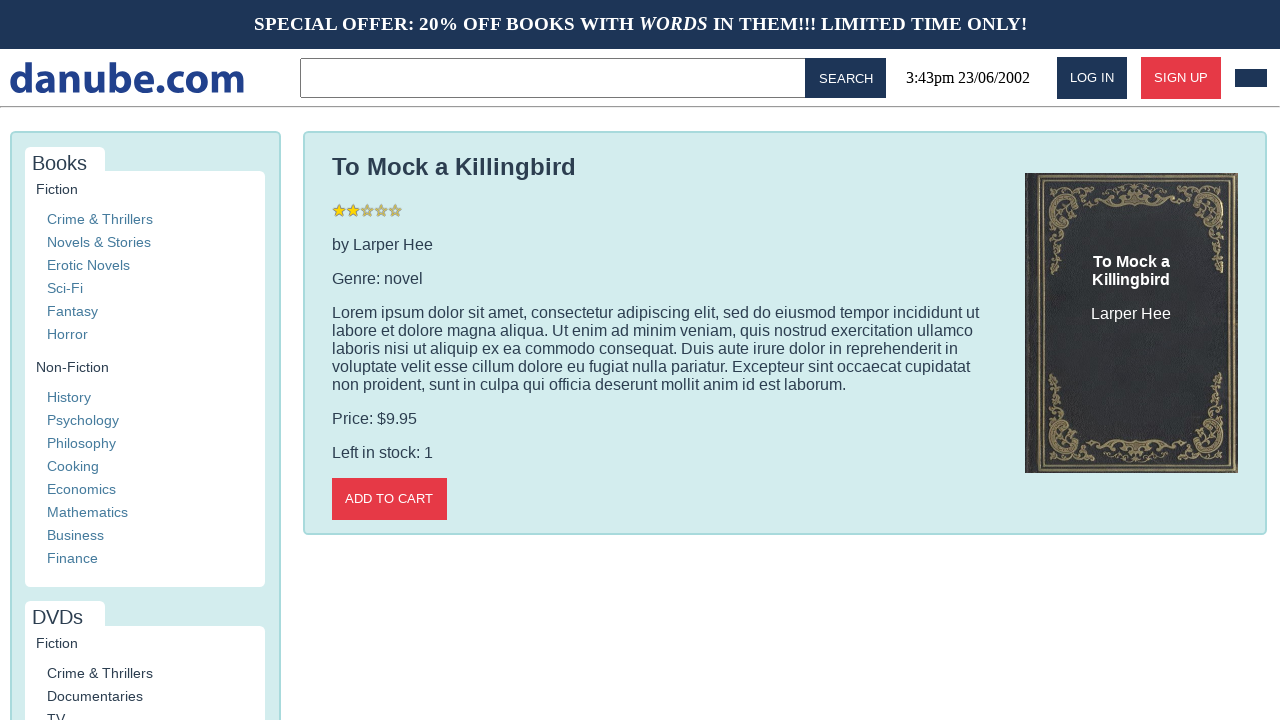

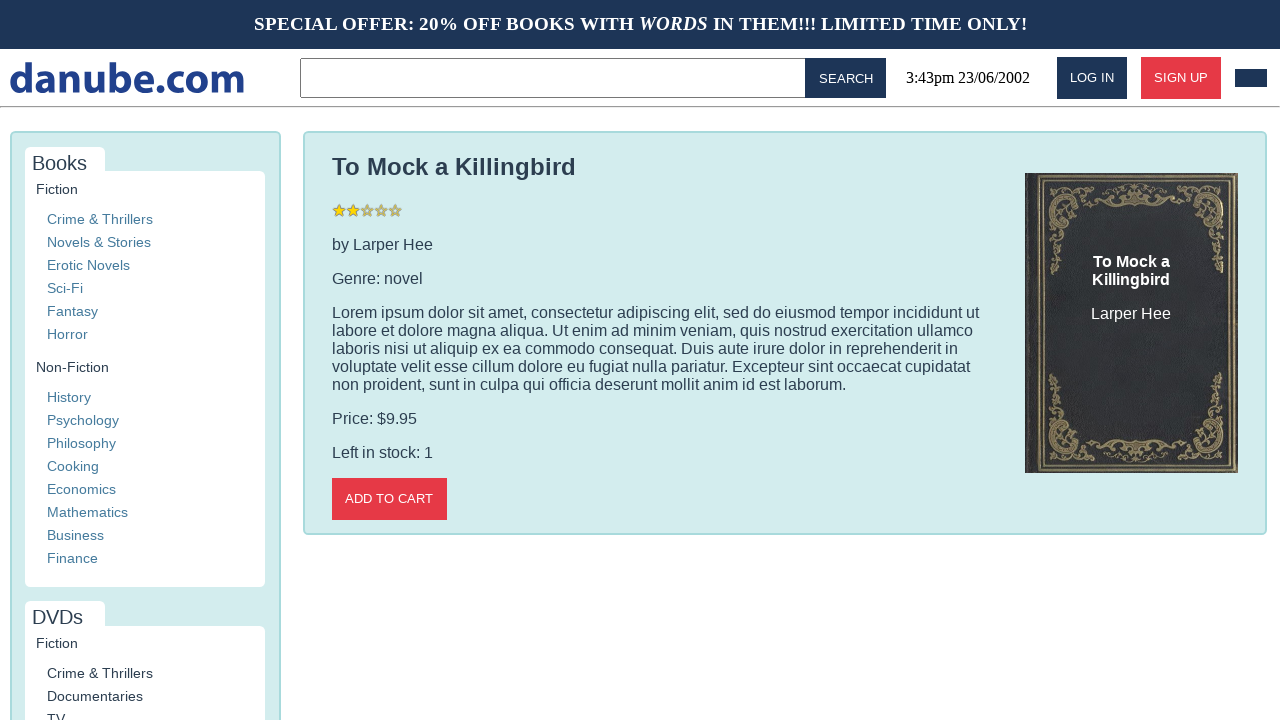